Tests clicking a button with dynamic ID by locating it through its text content

Starting URL: http://uitestingplayground.com/dynamicid

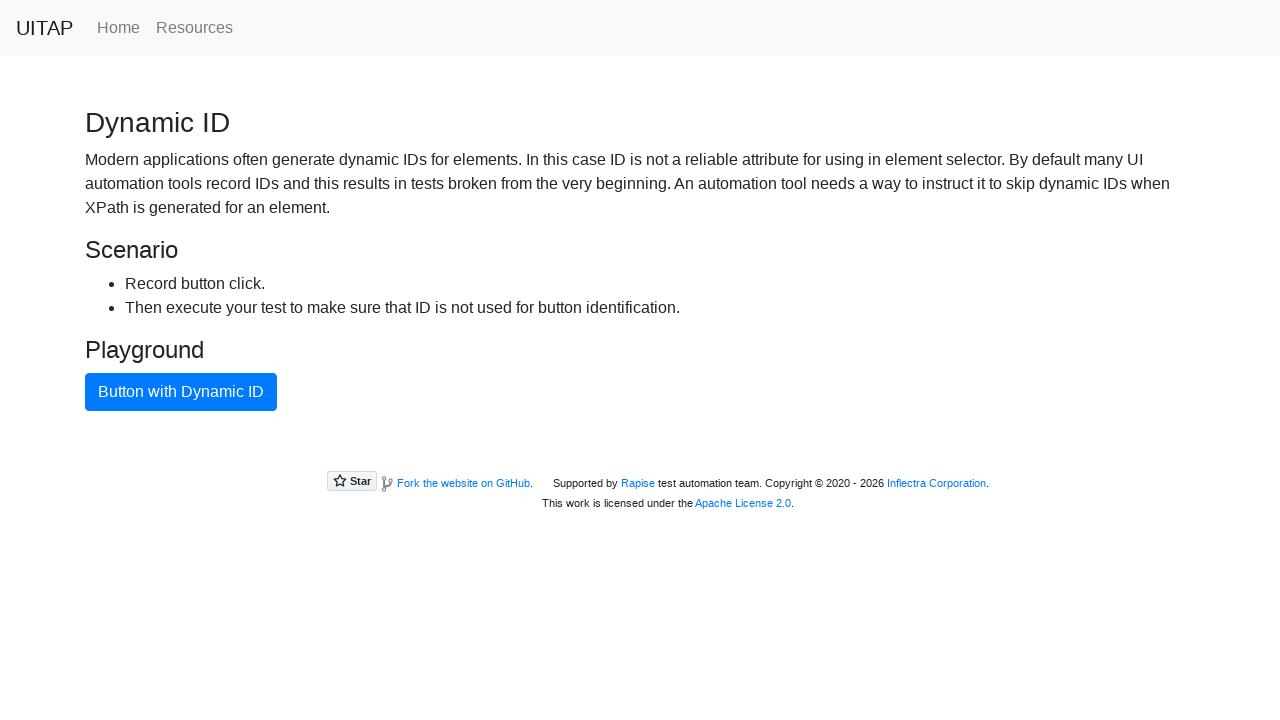

Navigated to Dynamic ID test page
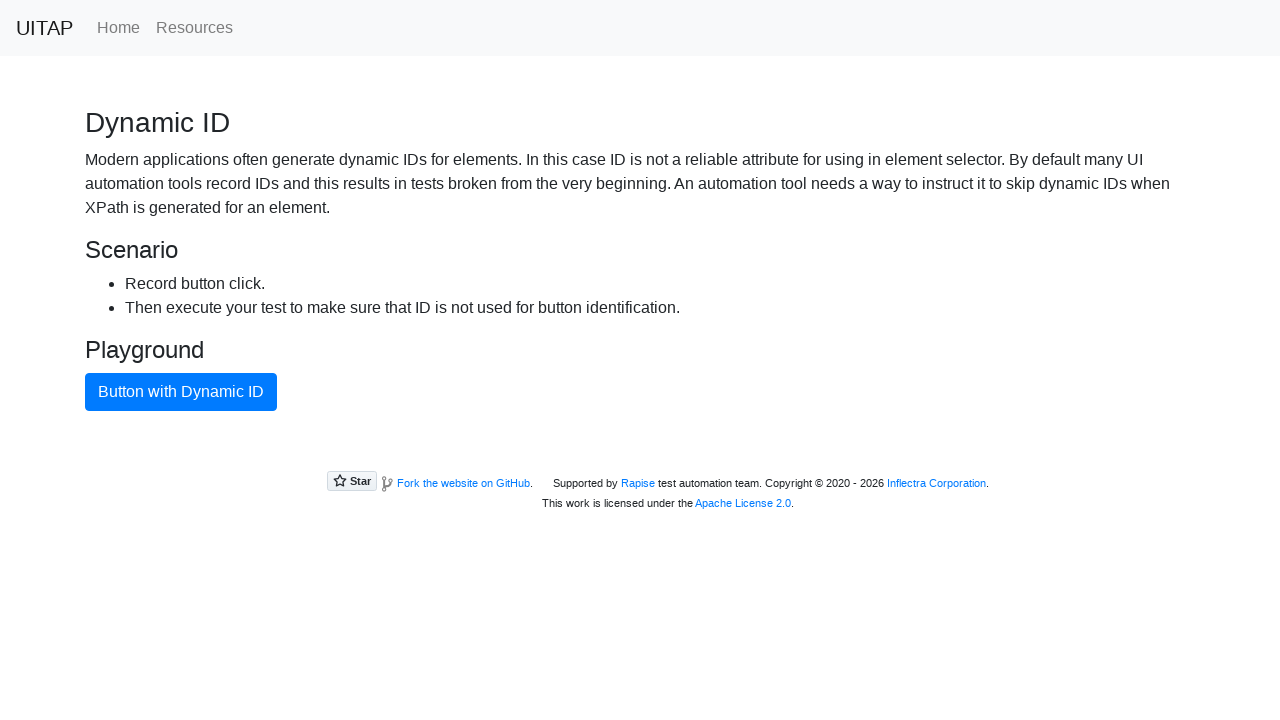

Clicked button with dynamic ID by locating it through 'Button' text content at (181, 392) on xpath=//button[contains(text(), 'Button')]
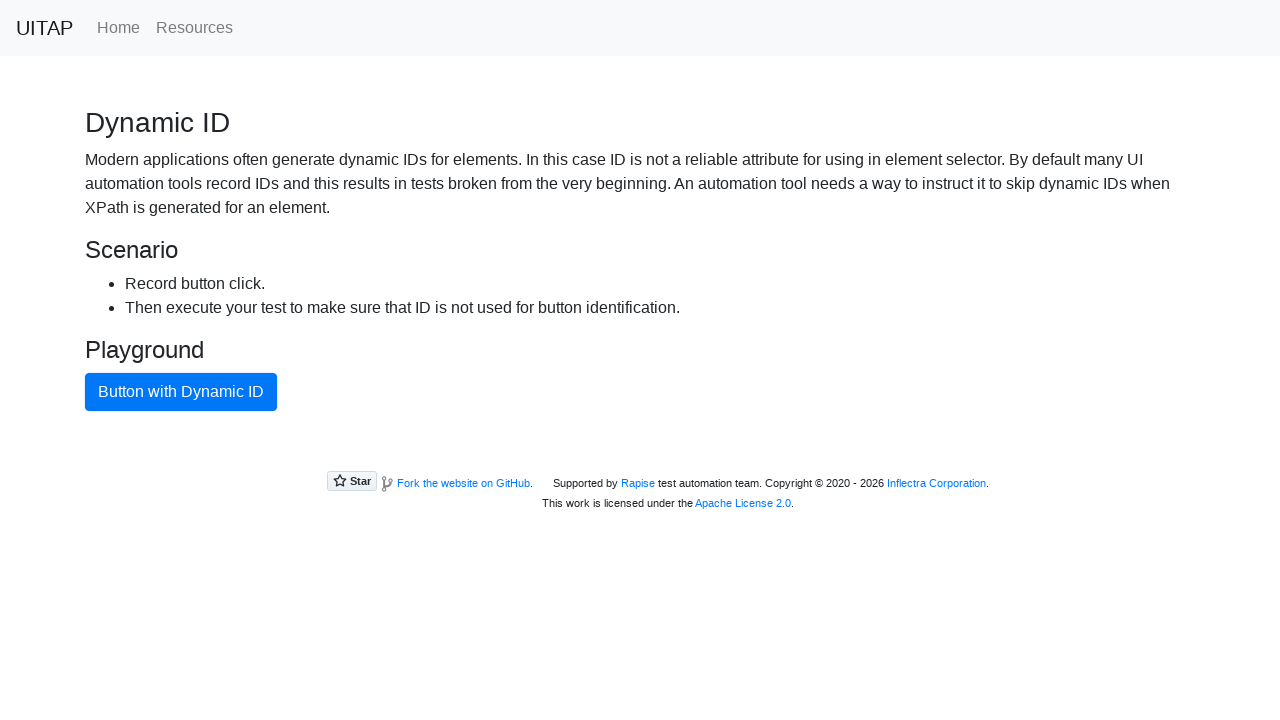

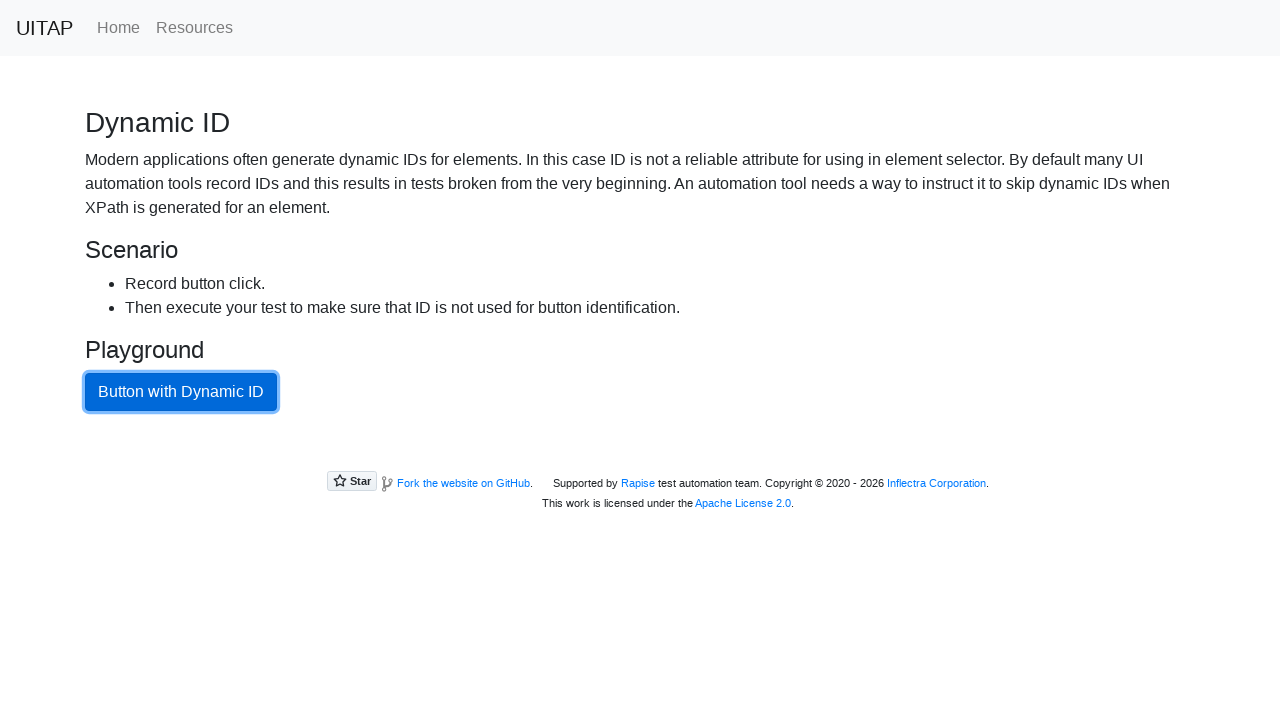